Tests opening a large modal dialog, verifying its title contains "Large Modal" and body contains Lorem text, then closing it.

Starting URL: https://demoqa.com/modal-dialogs

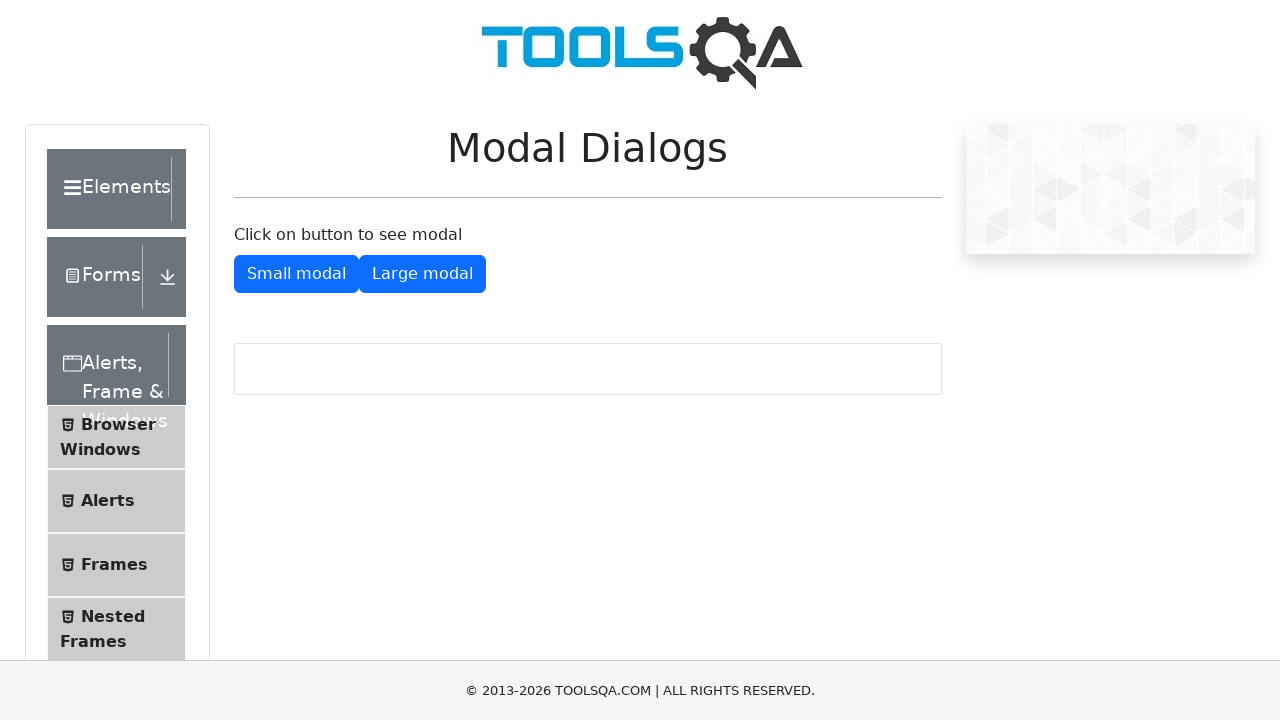

Clicked button to open large modal at (422, 274) on #showLargeModal
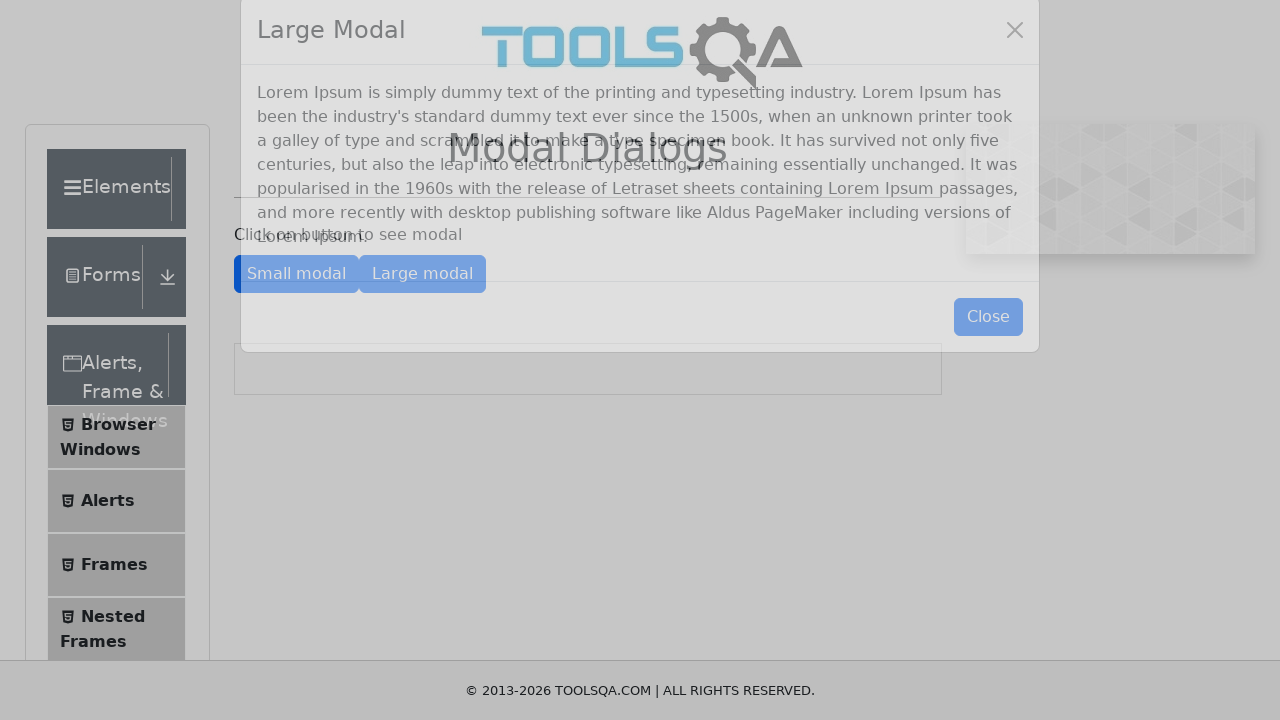

Large modal dialog appeared
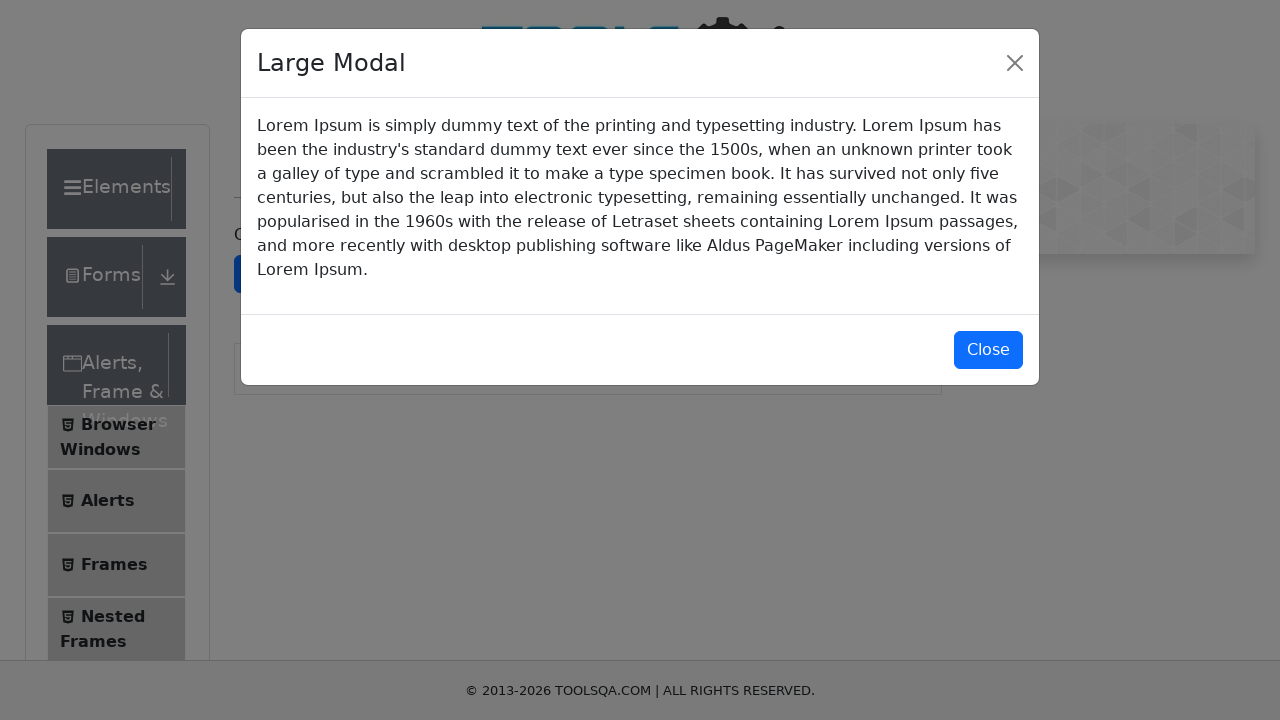

Verified modal title contains 'Large Modal'
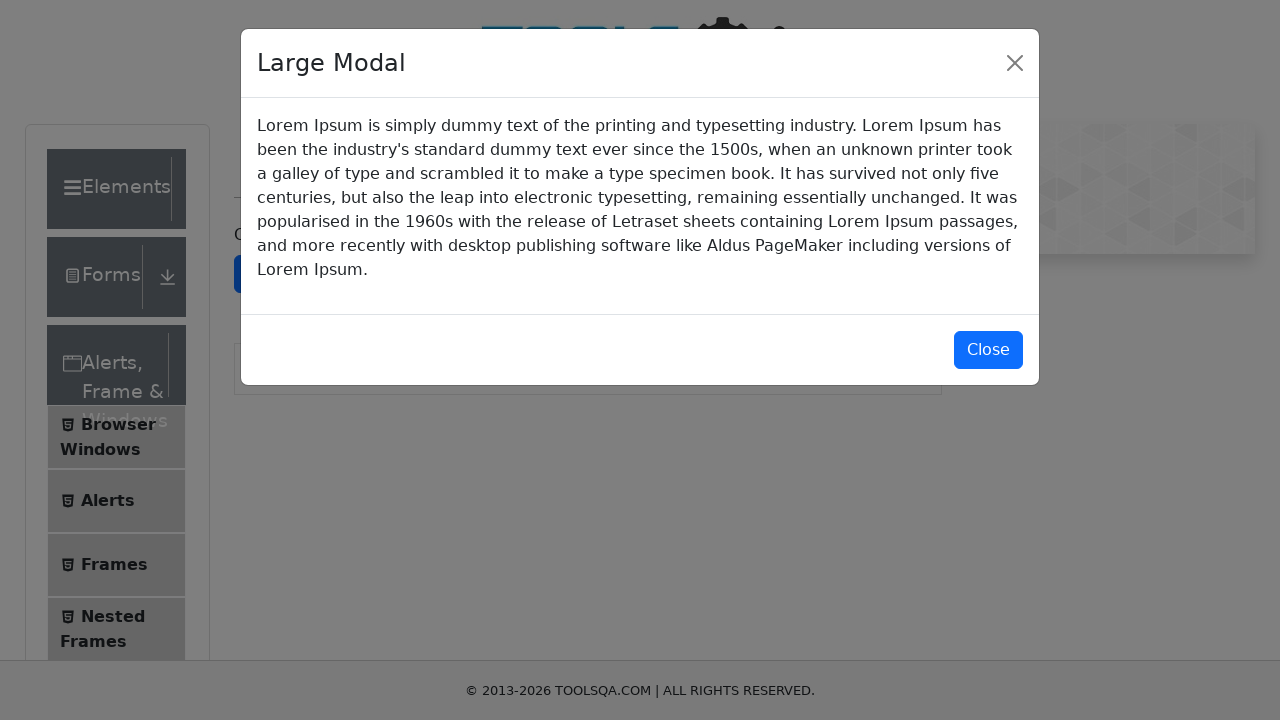

Verified modal body contains Lorem text
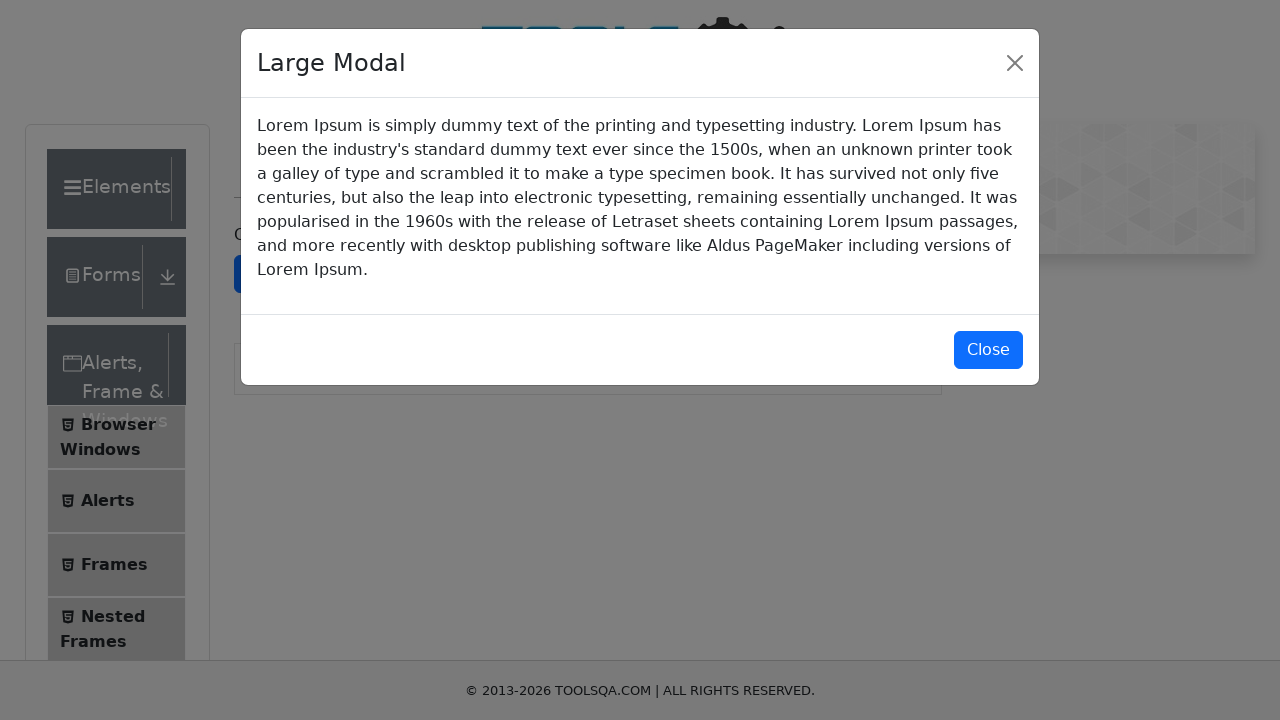

Clicked button to close the large modal at (988, 350) on #closeLargeModal
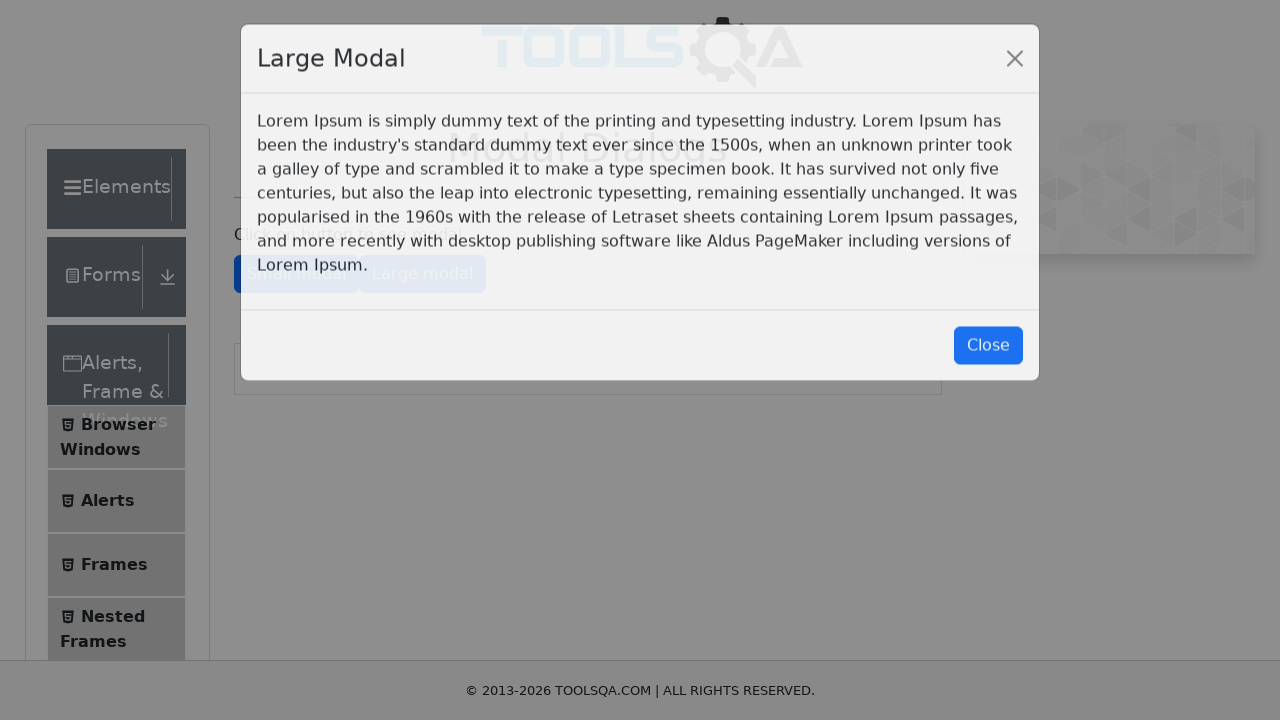

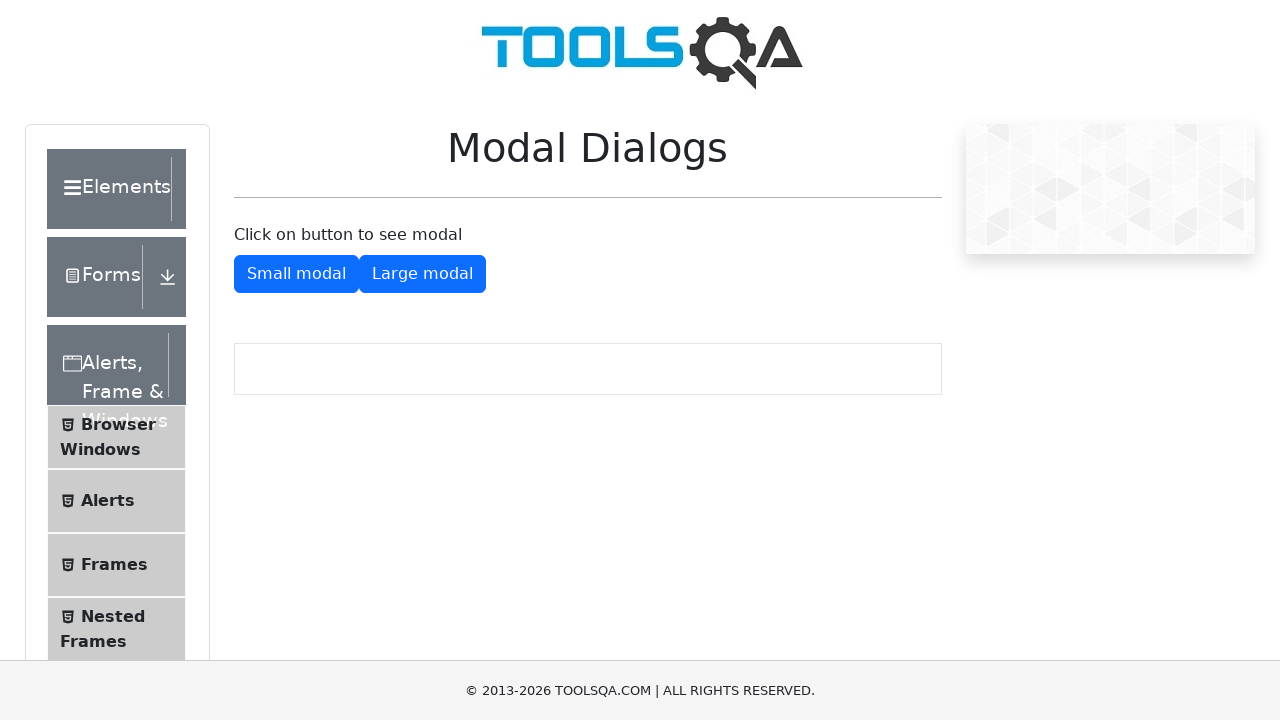